Tests checkbox interaction by clicking to select and deselect it, verifying the selection state after each action

Starting URL: https://v1.training-support.net/selenium/dynamic-controls

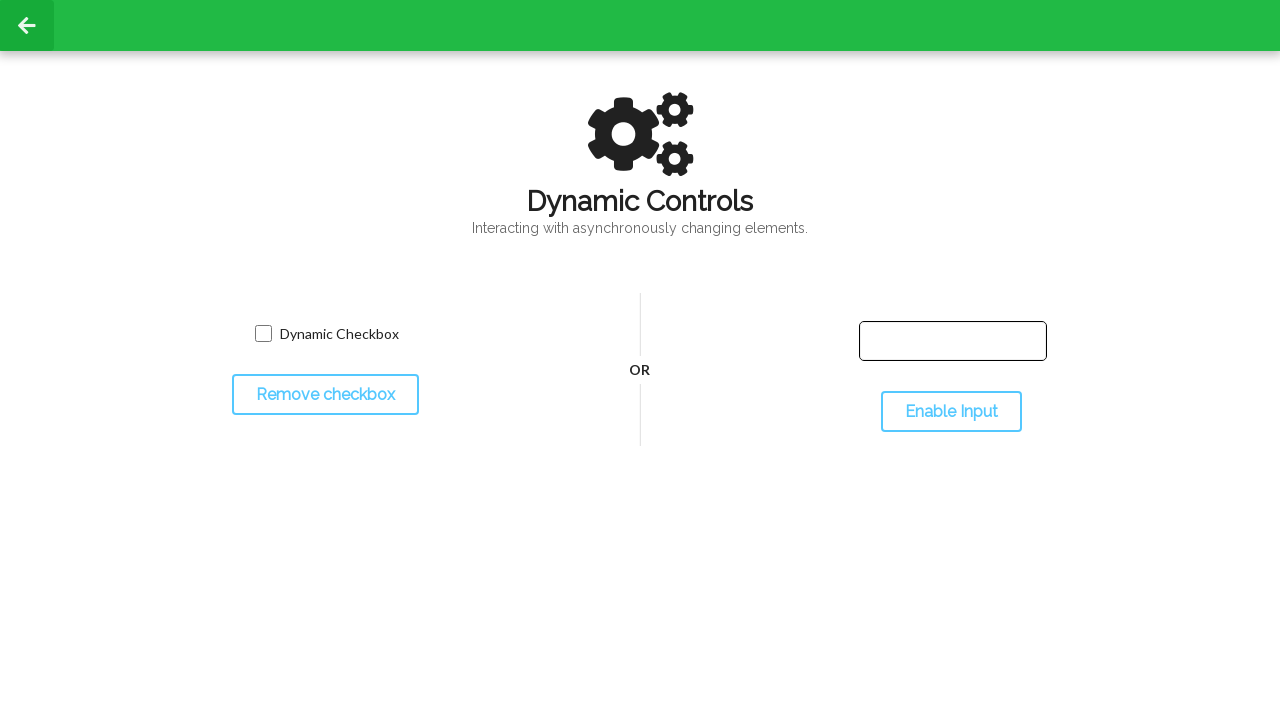

Located the checkbox element with class 'willDisappear'
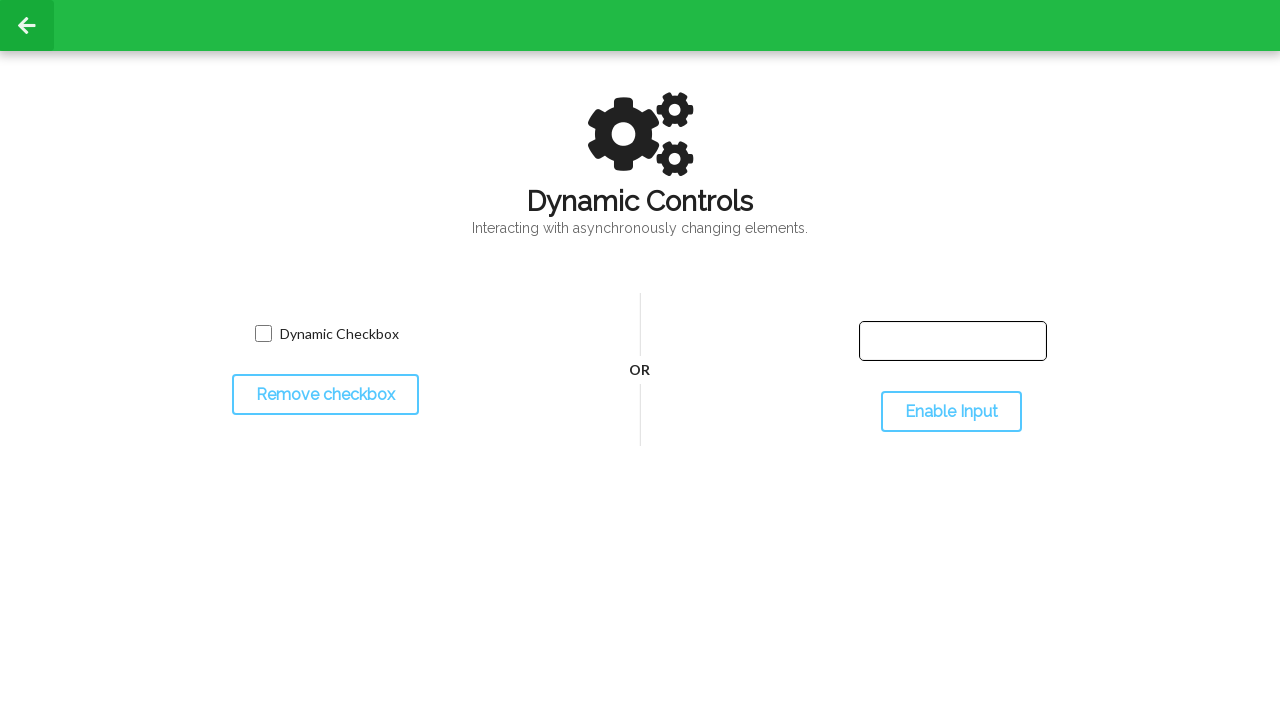

Clicked checkbox to select it at (263, 334) on input.willDisappear
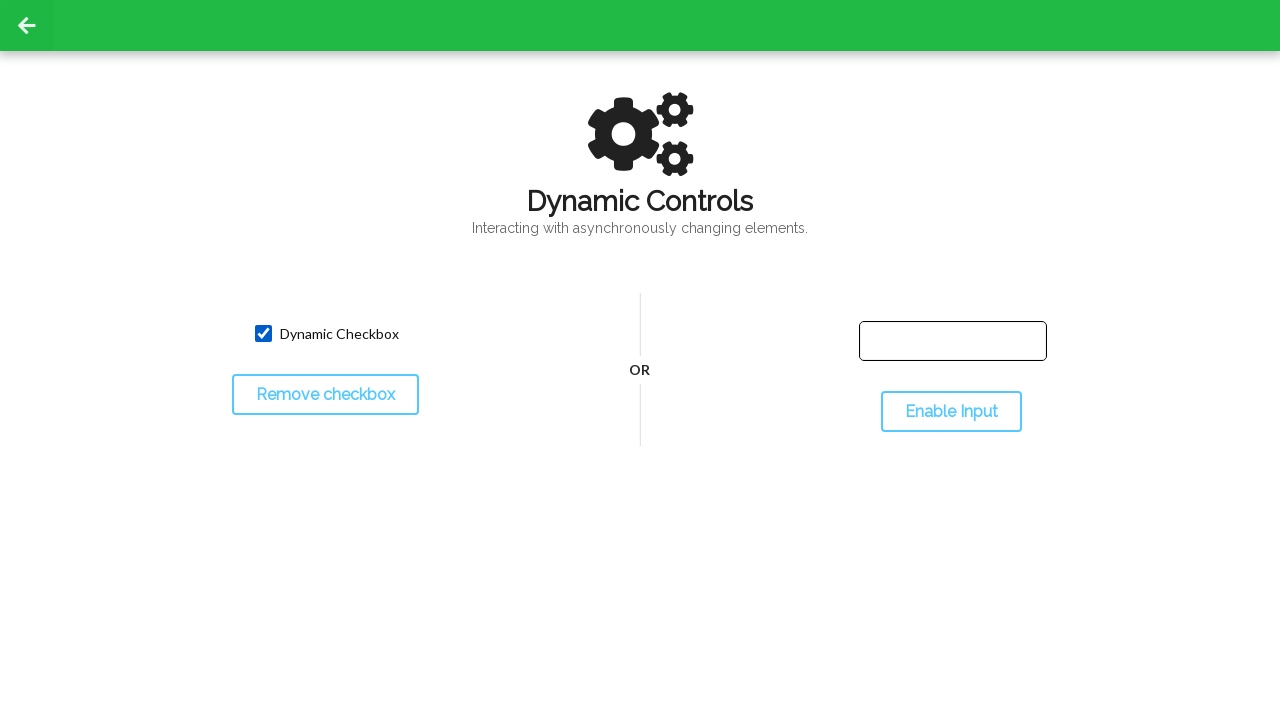

Clicked checkbox again to deselect it at (263, 334) on input.willDisappear
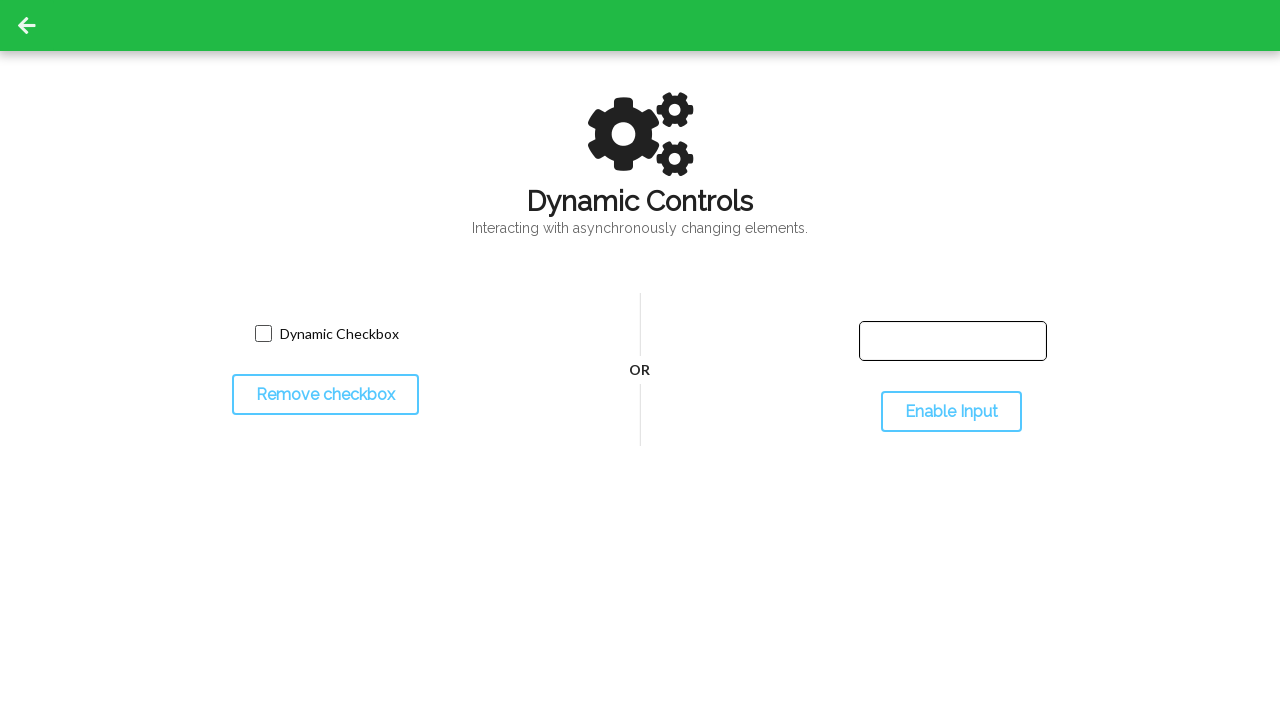

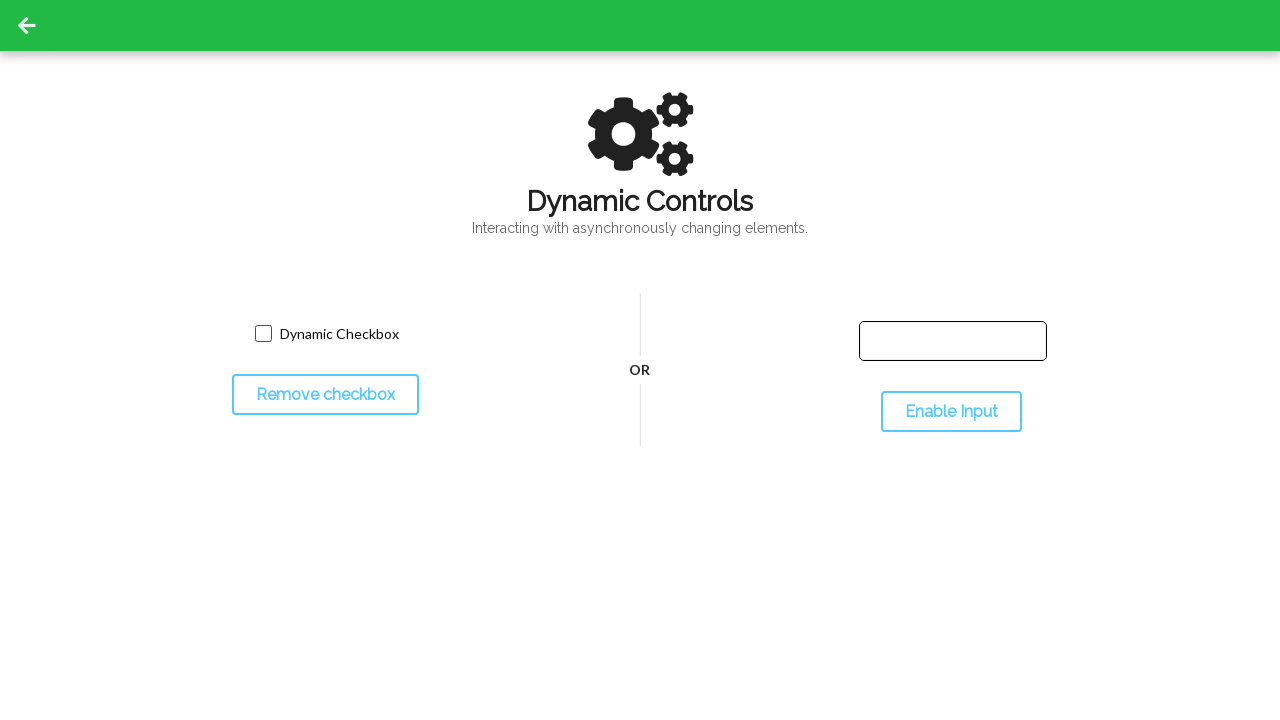